Navigates to the zlti.com homepage and verifies that anchor links are present on the page

Starting URL: http://www.zlti.com

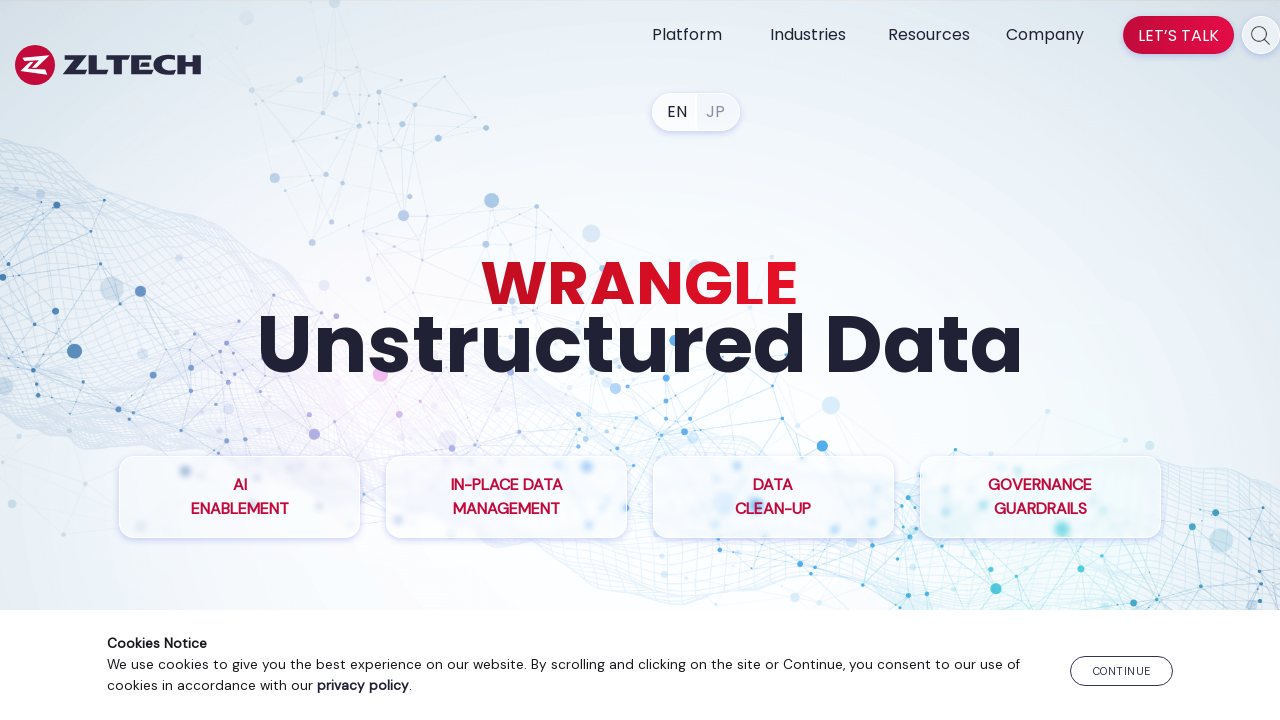

Navigated to zlti.com homepage
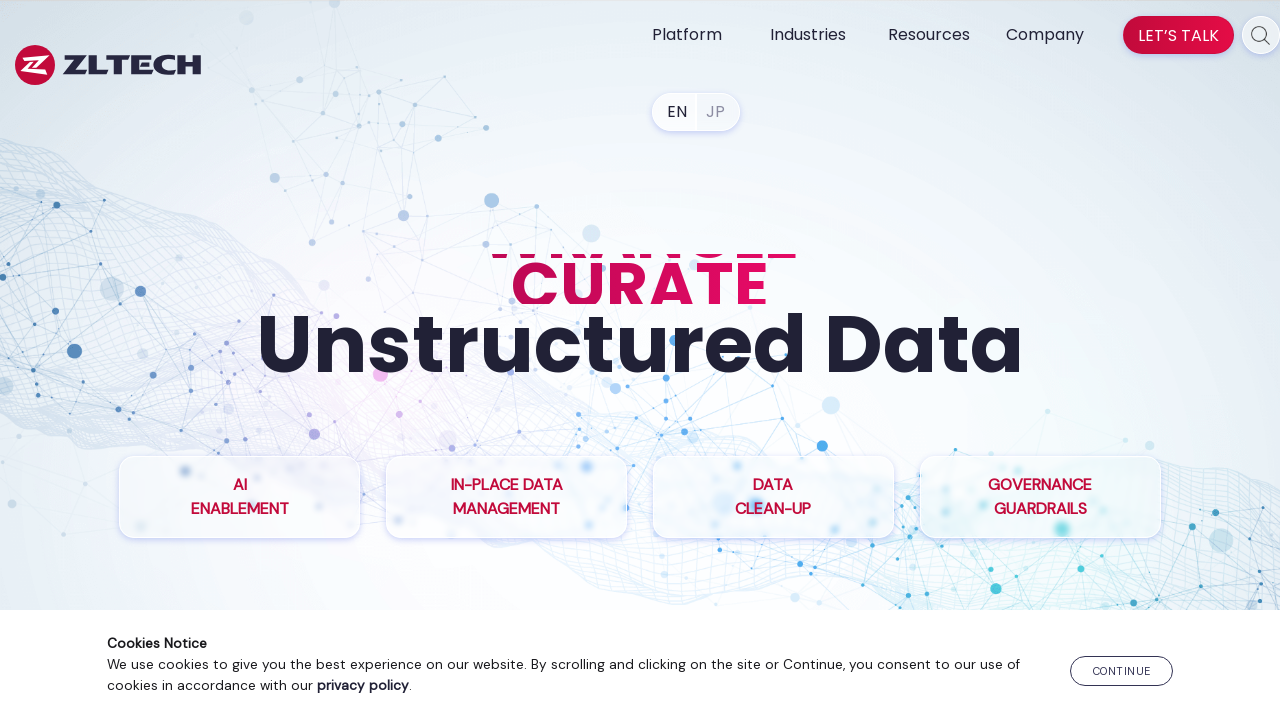

Waited for anchor links to be present on the page
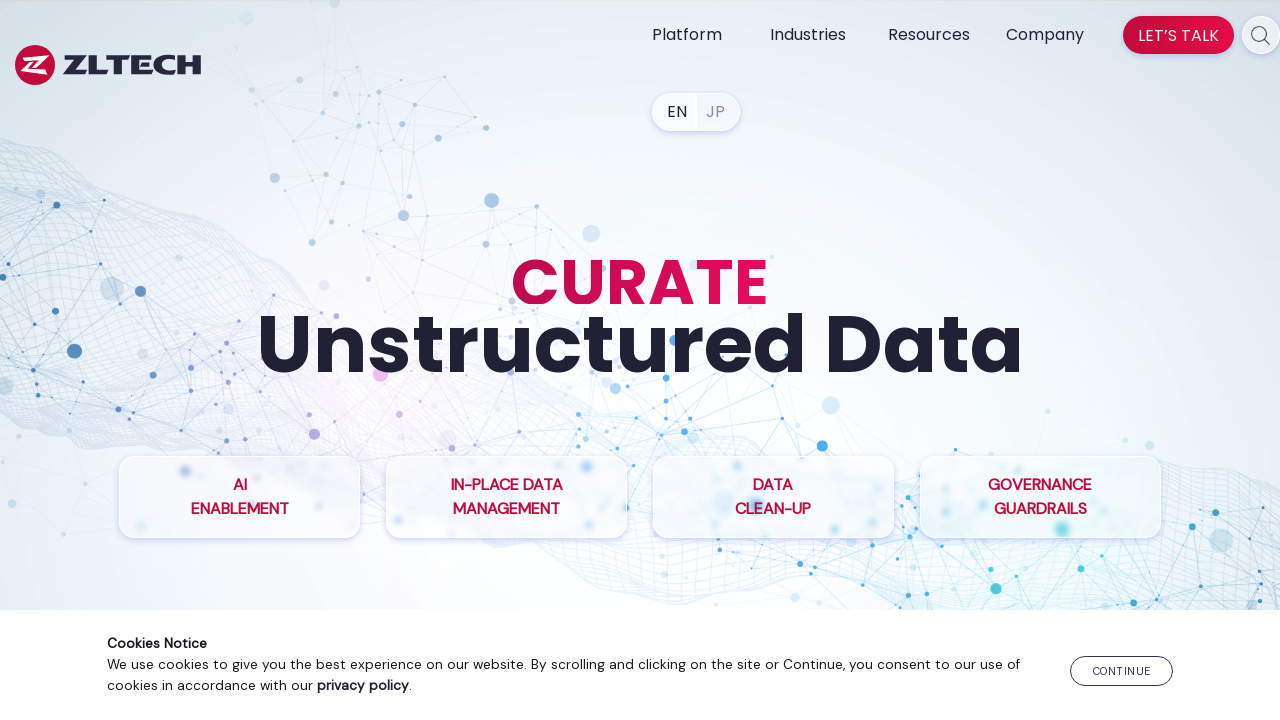

Retrieved all anchor links from the page (found 79 links)
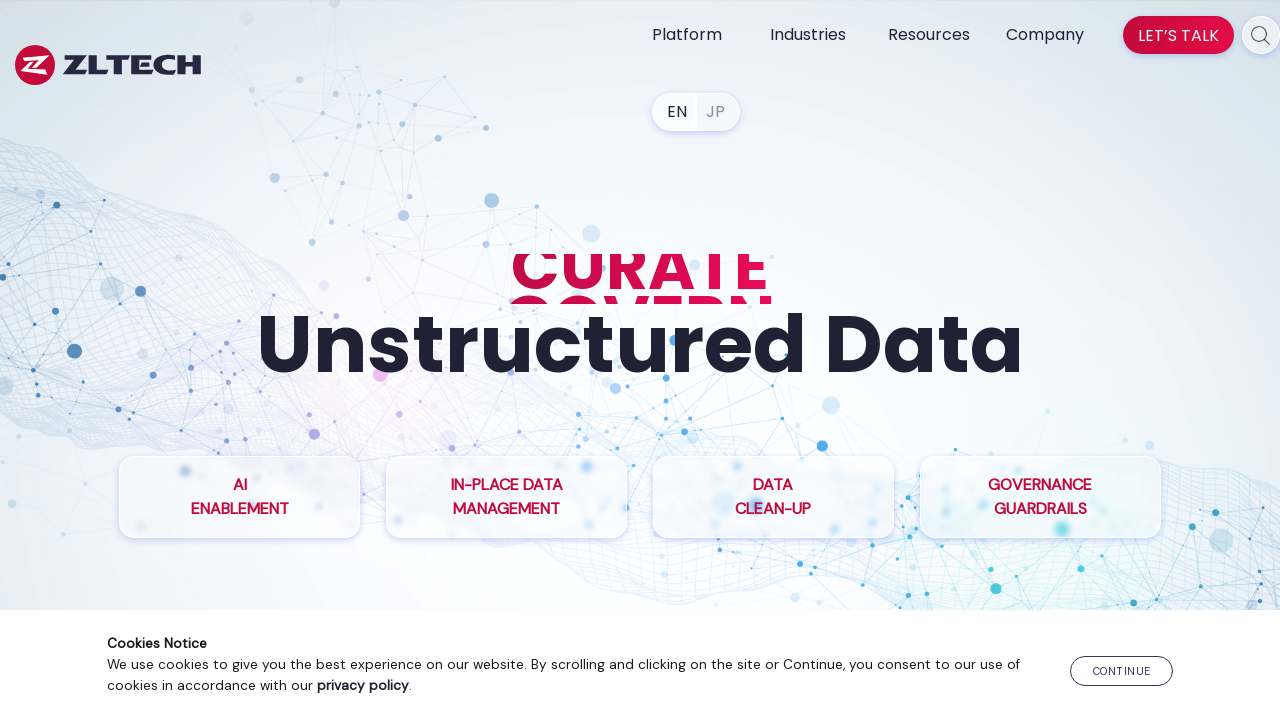

Verified that anchor links are present on the page
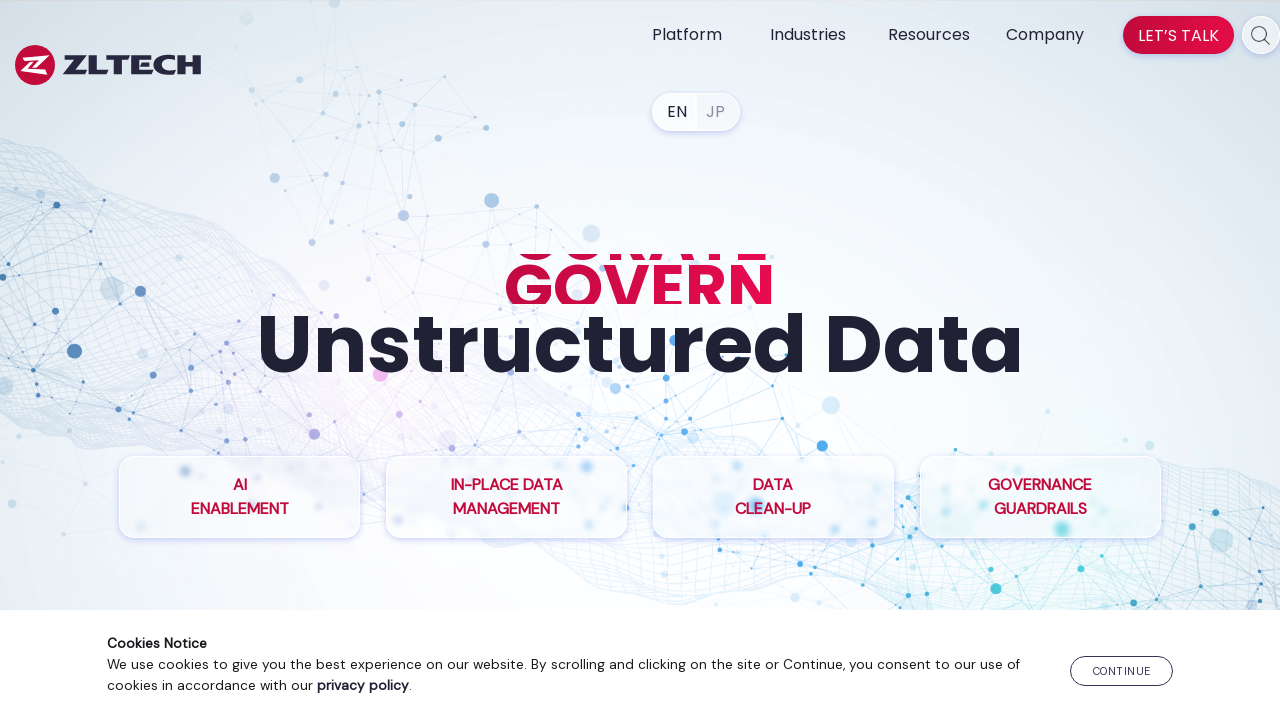

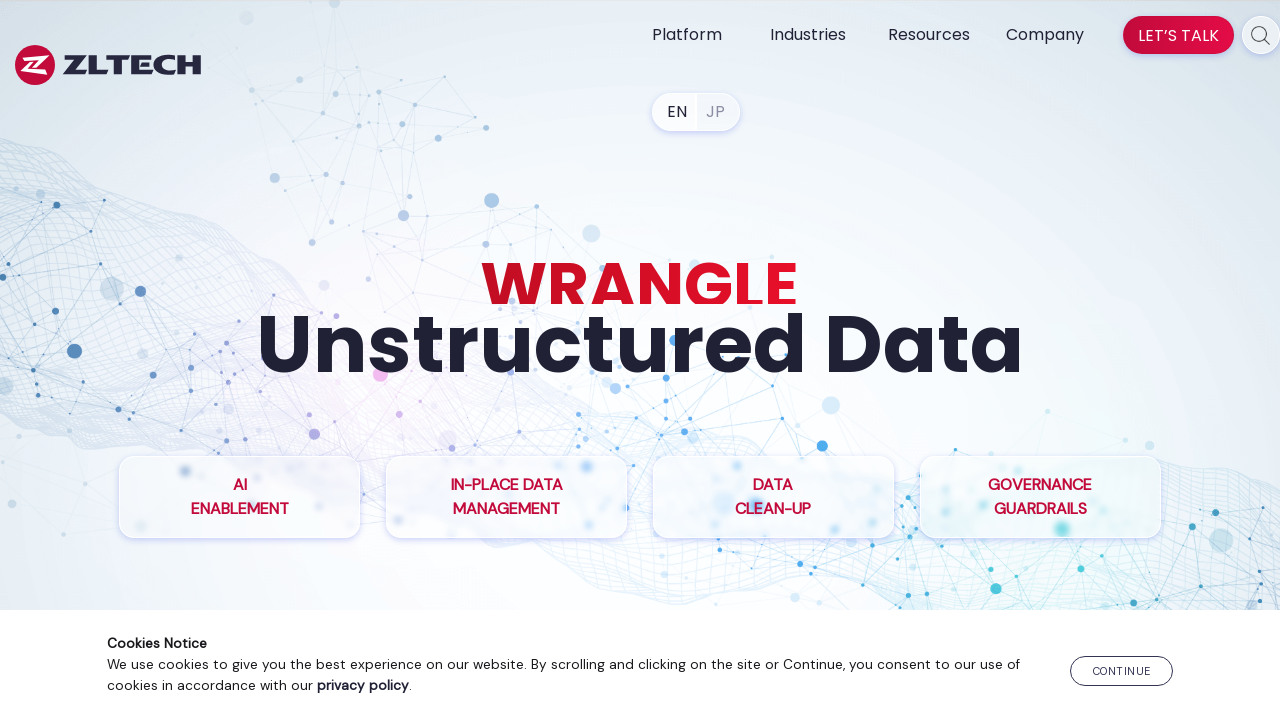